Tests that clicking the login button with empty inputs displays an appropriate error message and error indicators on both input fields.

Starting URL: https://www.saucedemo.com/

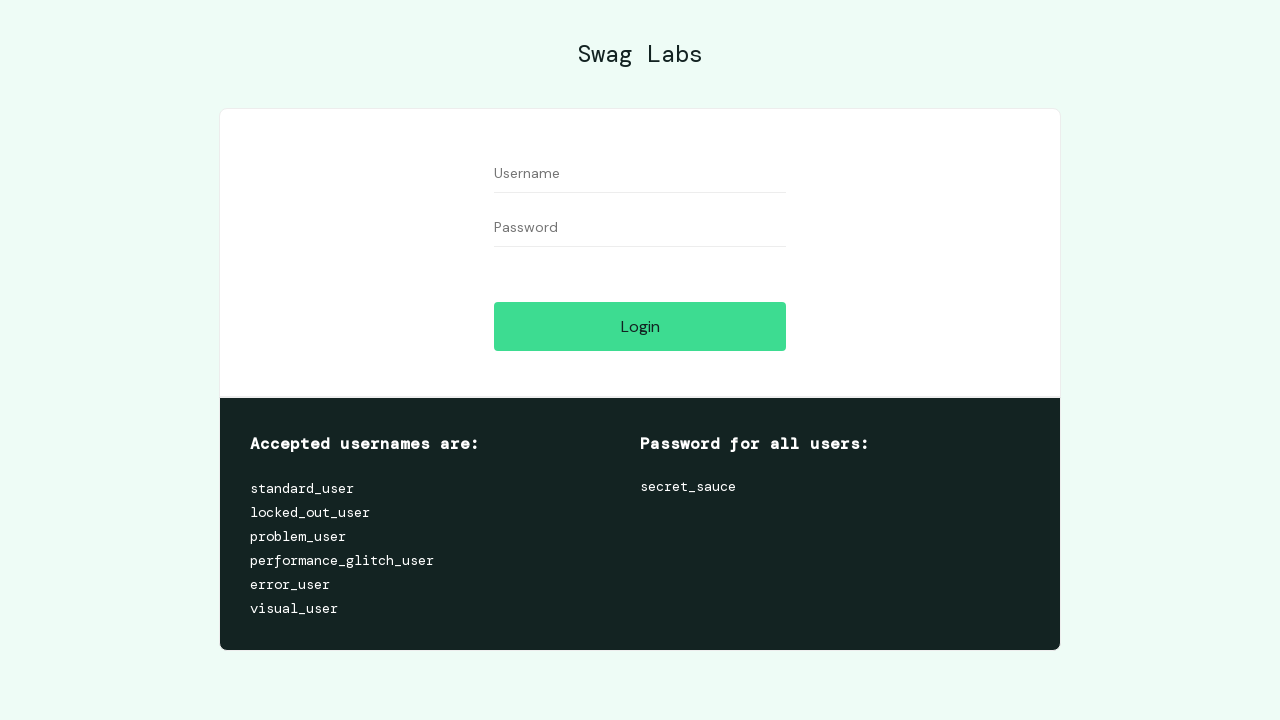

Clicked login button without filling in any inputs at (640, 326) on #login-button
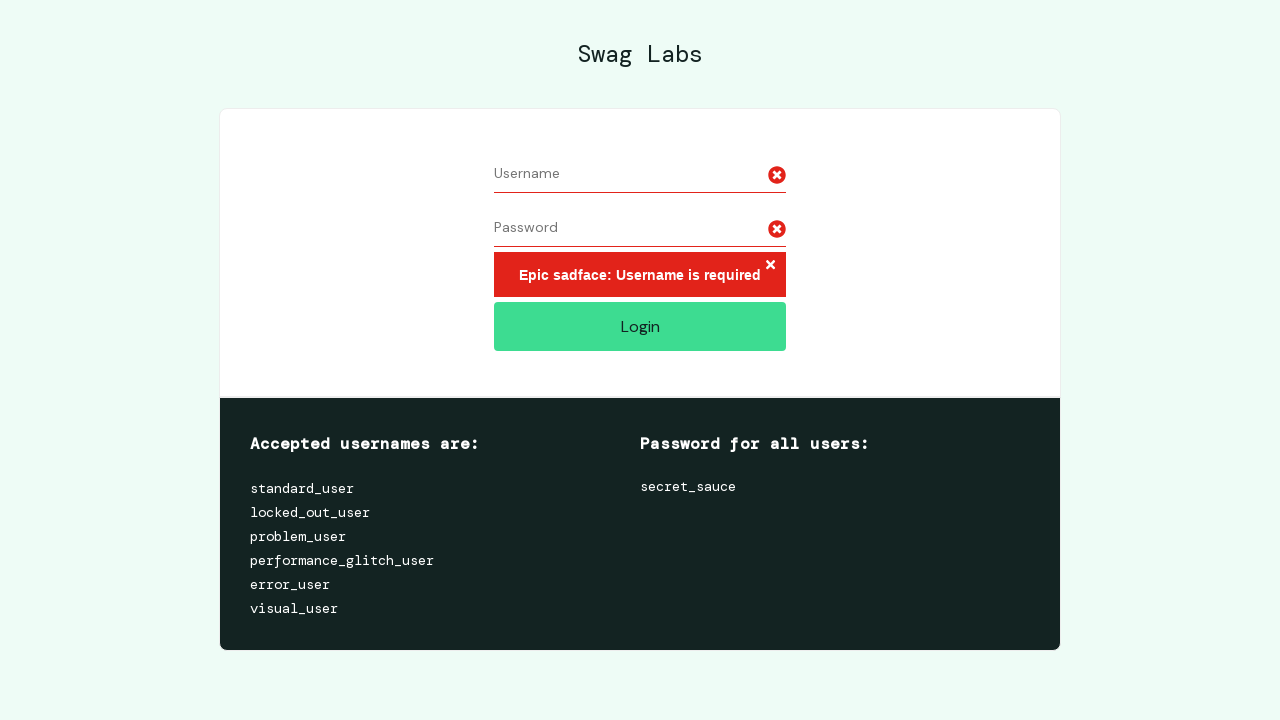

Error message appeared on the page
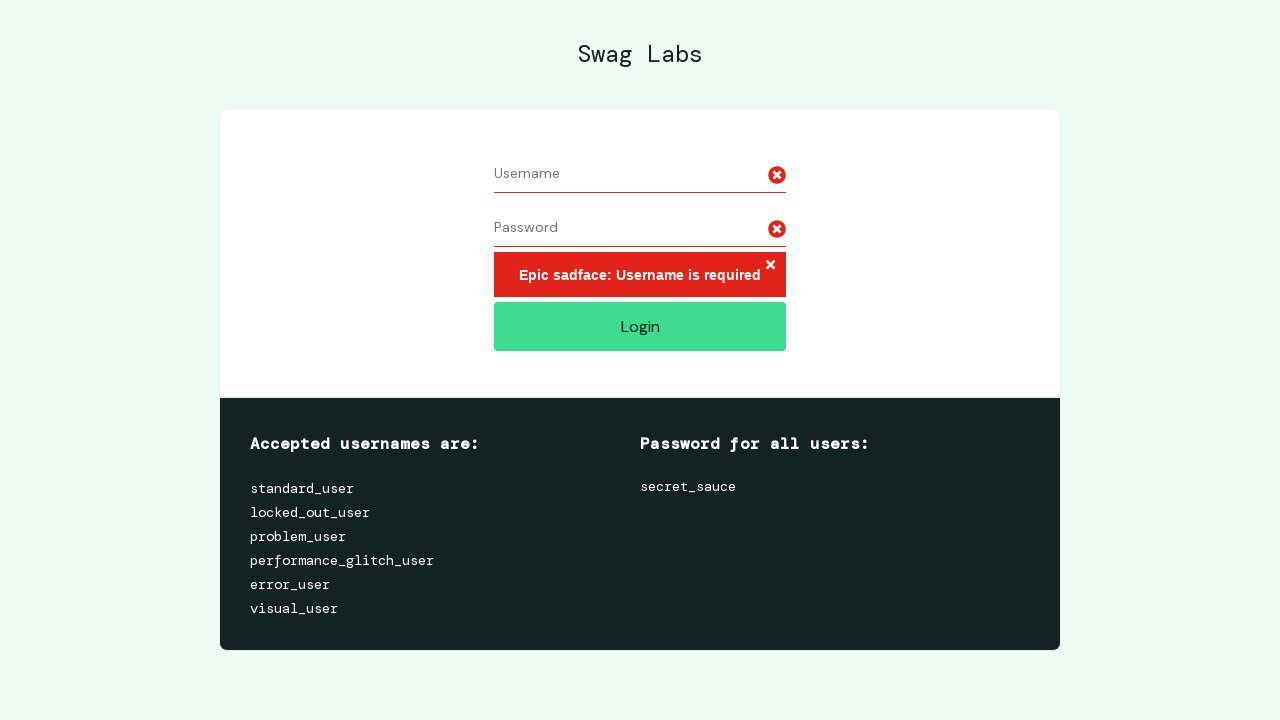

Error indicator displayed on username input field
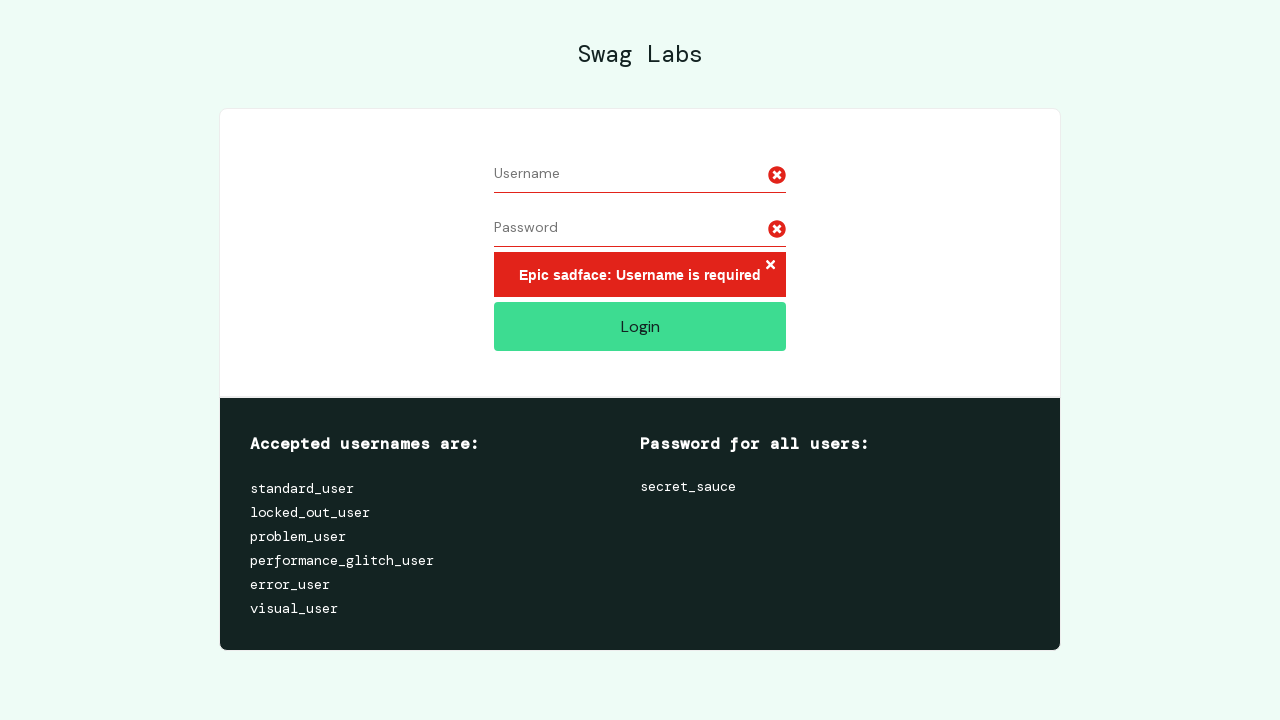

Error indicator displayed on password input field
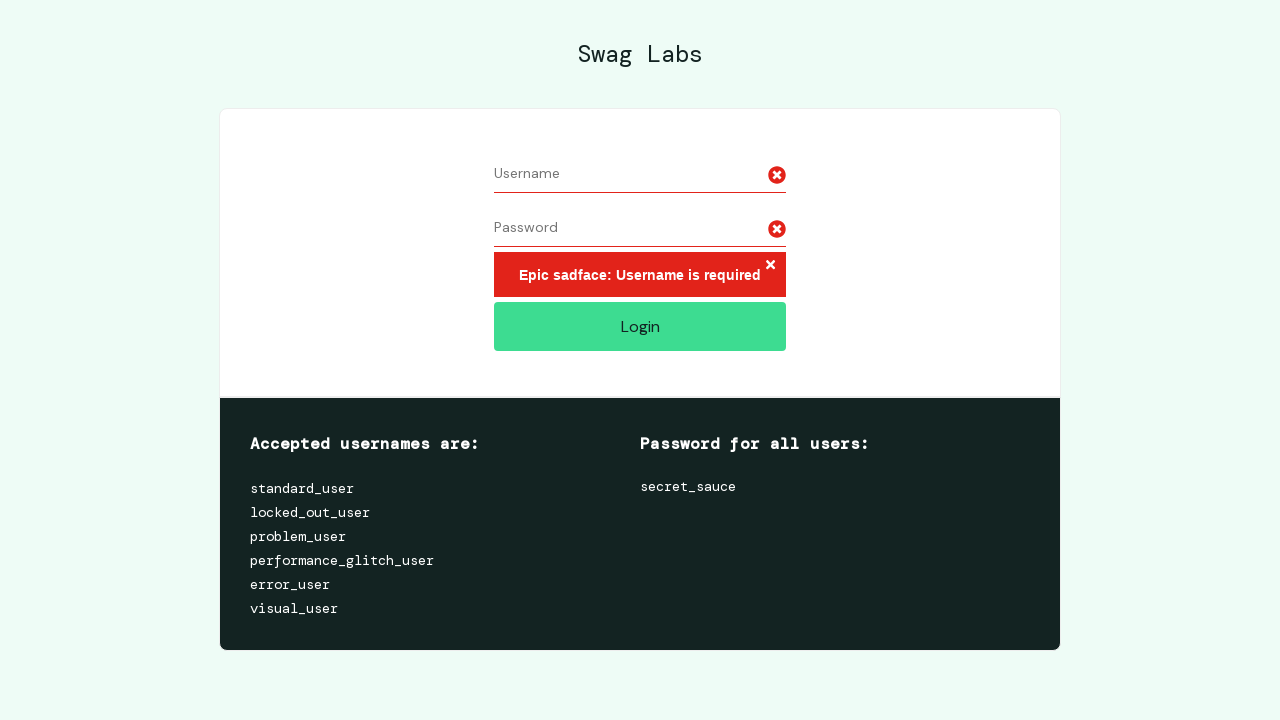

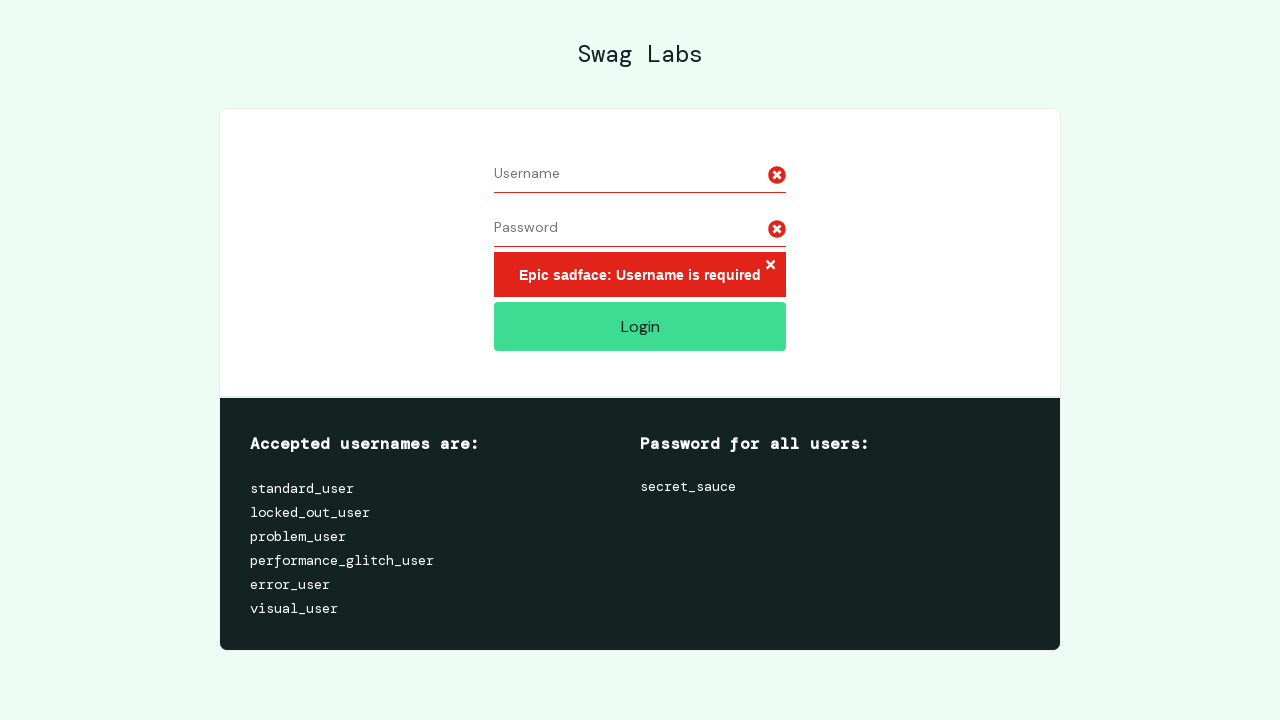